Verifies the current URL of the OrangeHRM login page

Starting URL: https://opensource-demo.orangehrmlive.com/web/index.php/auth/login

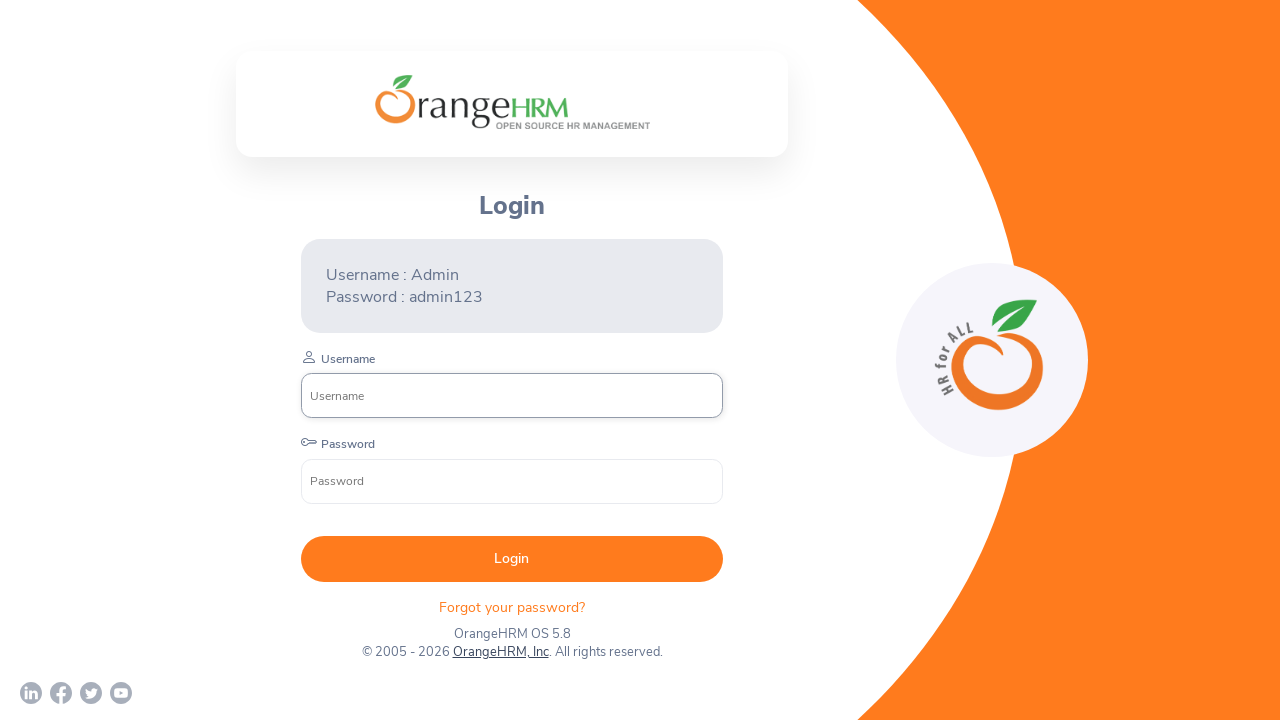

Retrieved current page URL
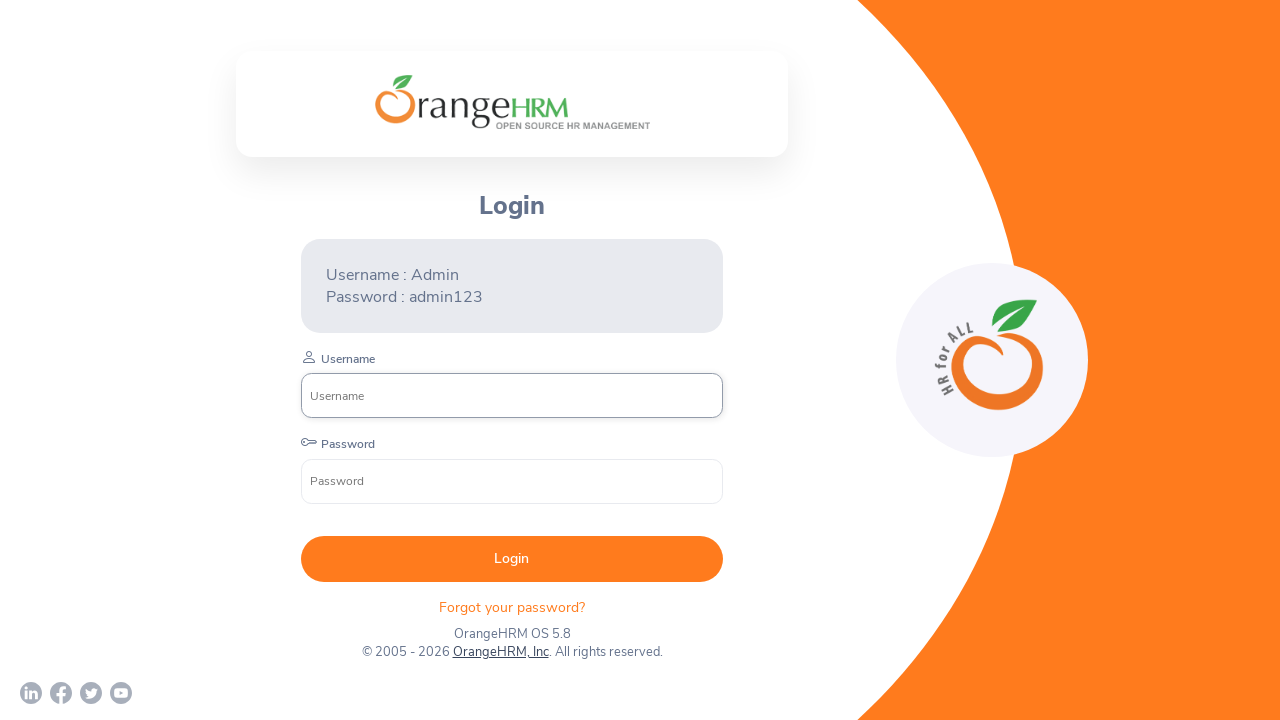

Asserted current URL matches OrangeHRM login page URL
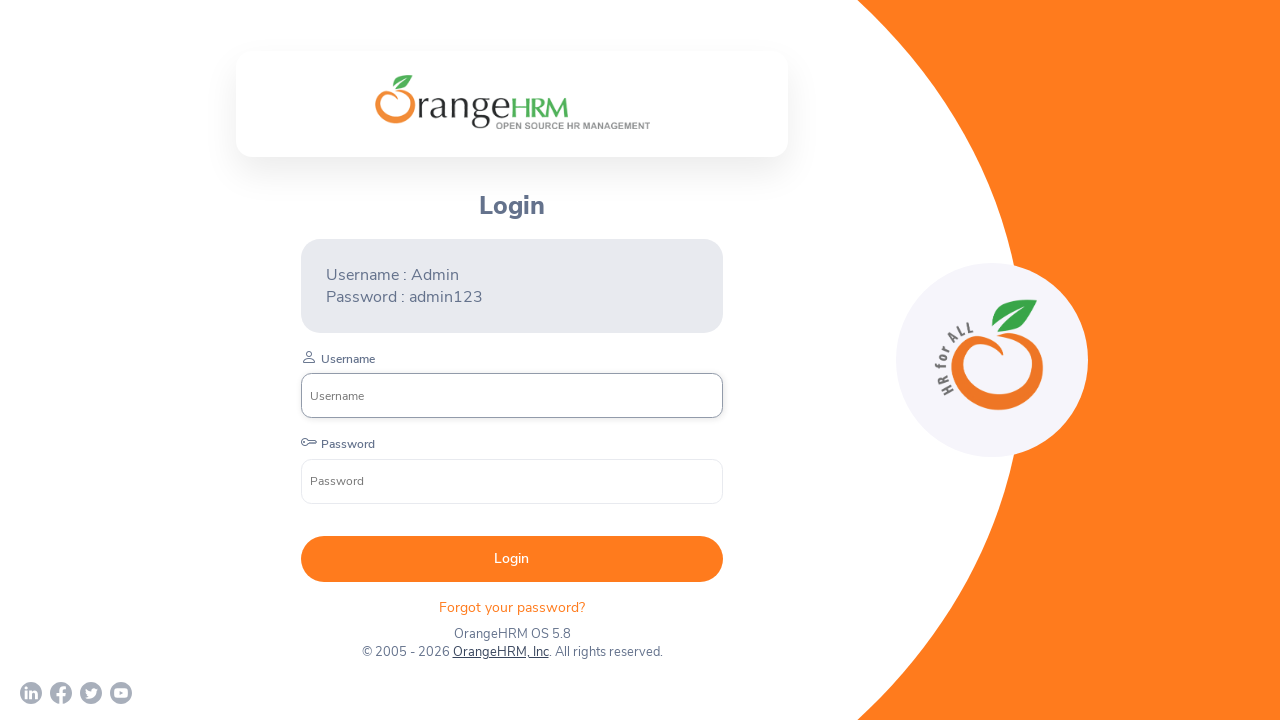

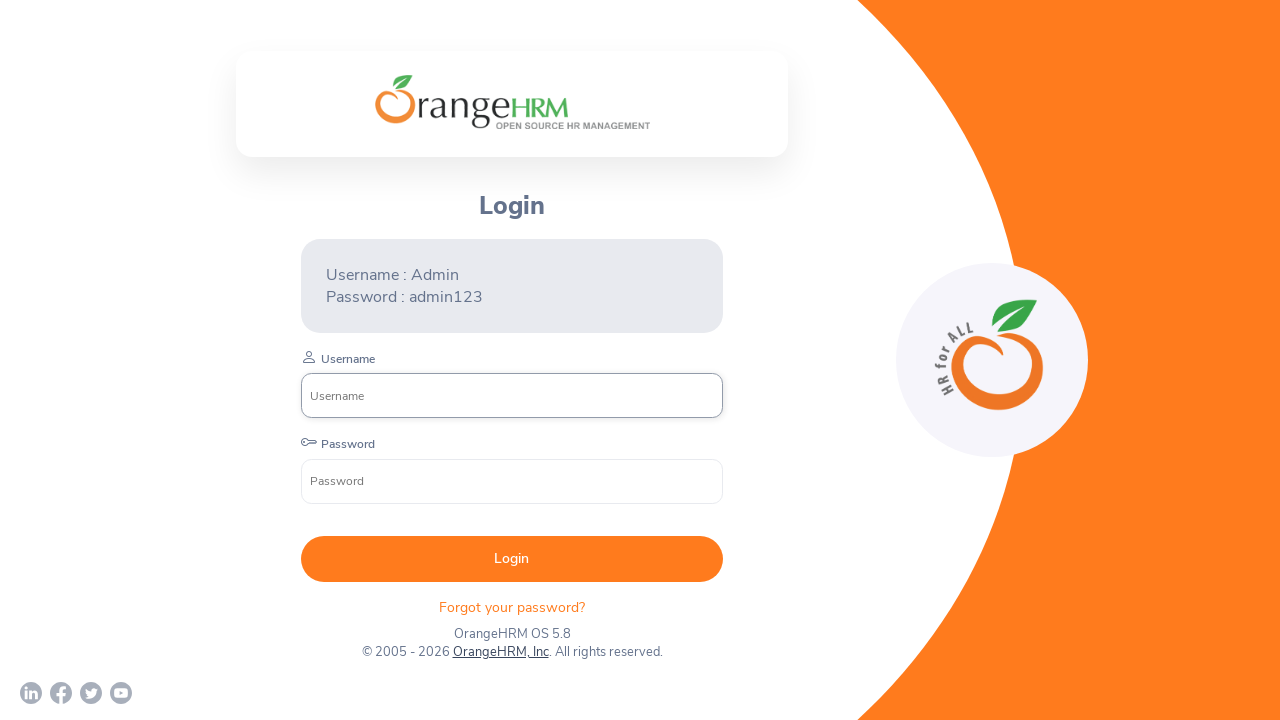